Tests click and hold functionality to select multiple consecutive elements by dragging from the first to the fourth element.

Starting URL: https://automationfc.github.io/jquery-selectable/

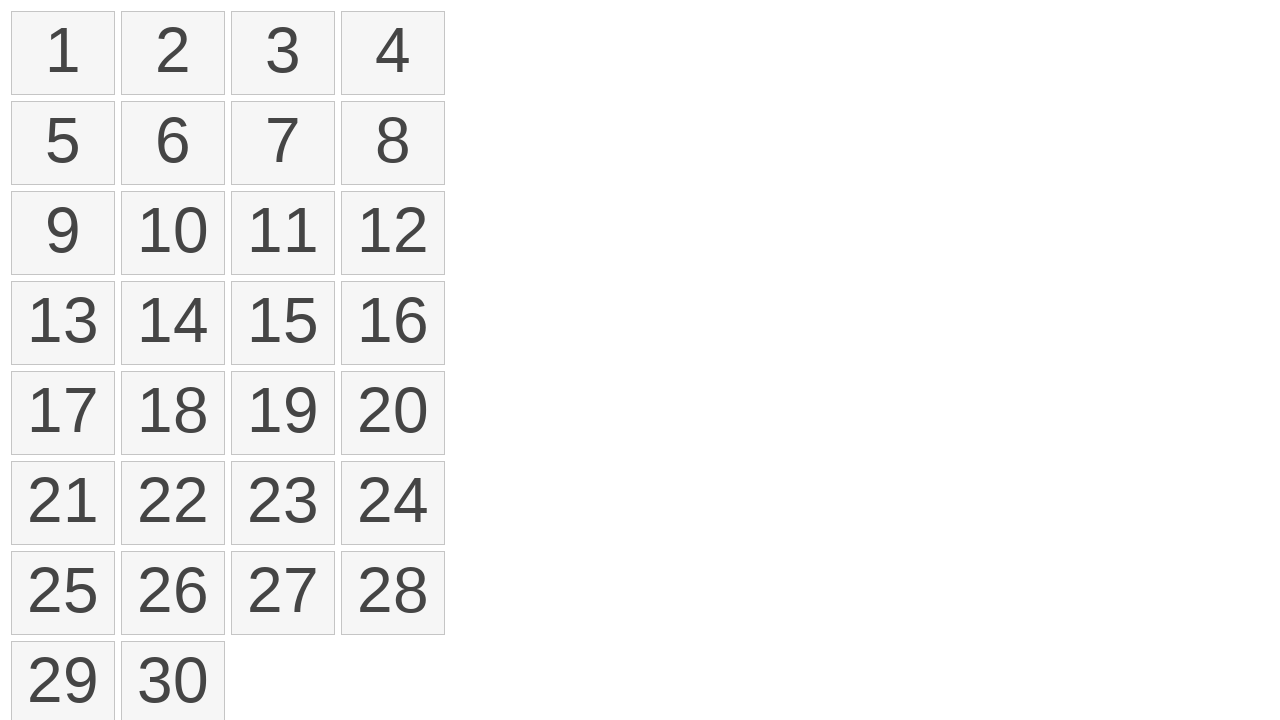

Waited for selectable items to load
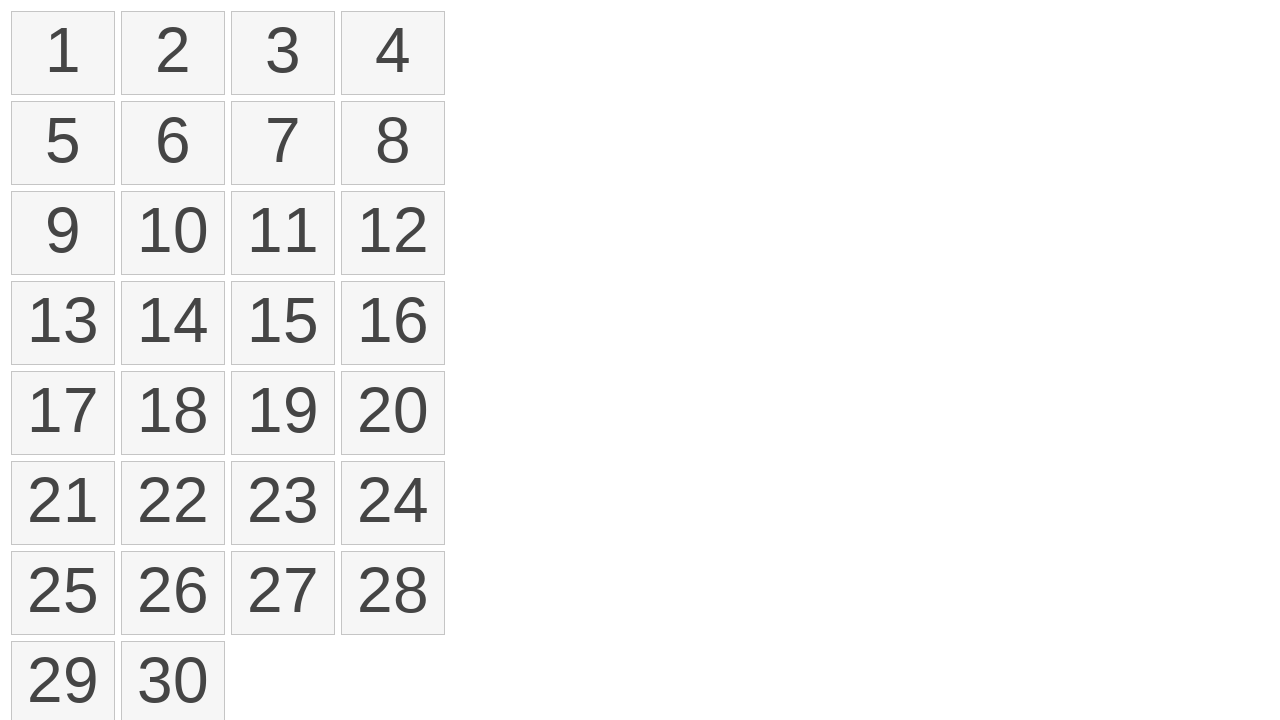

Located first selectable item
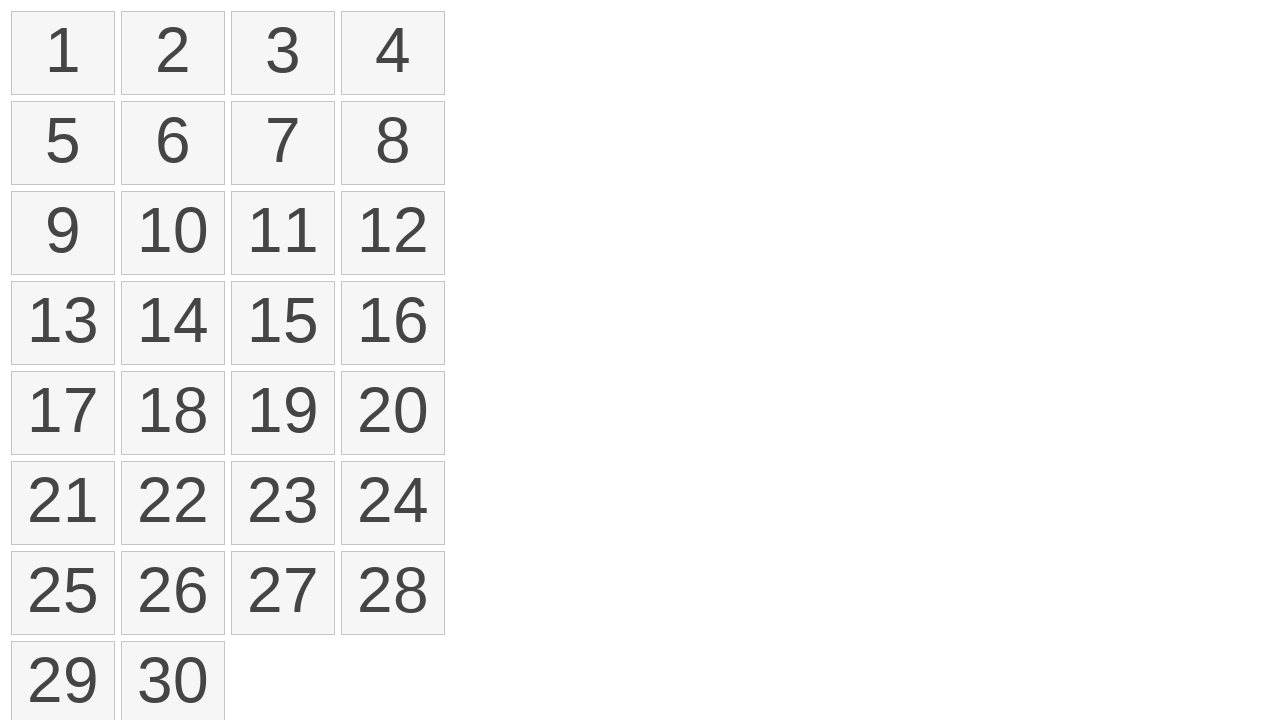

Located fourth selectable item
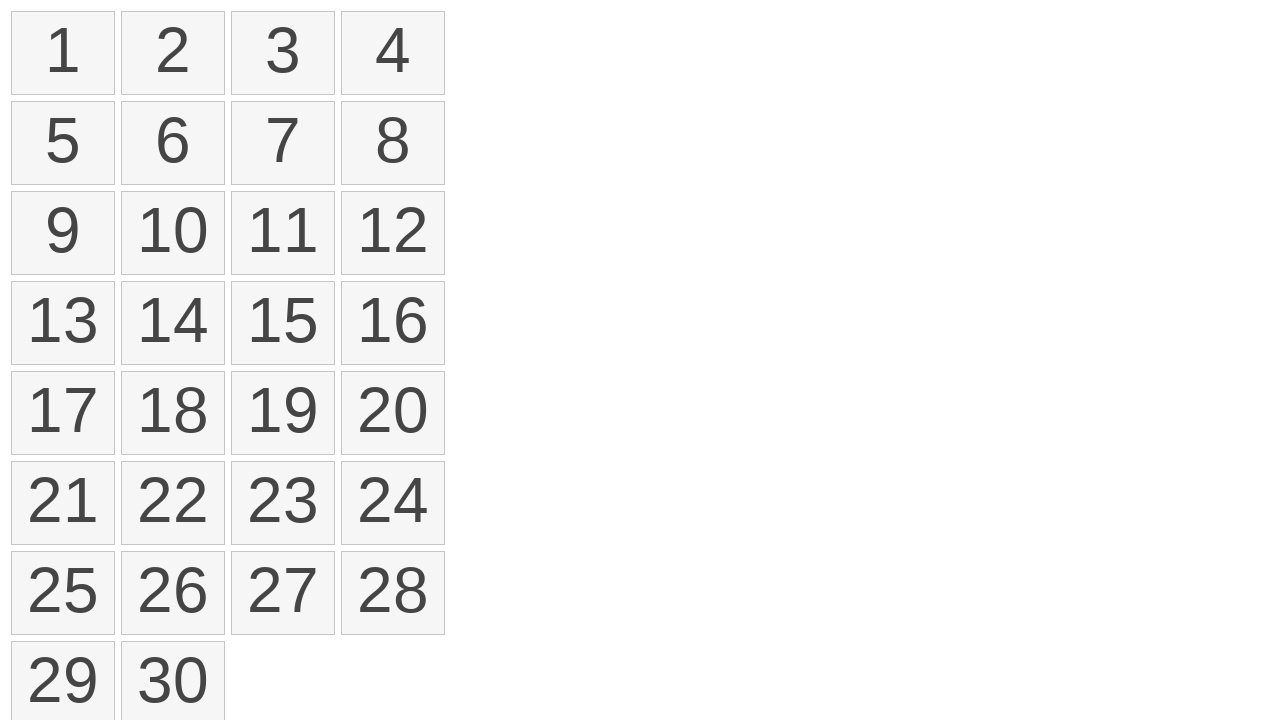

Retrieved bounding box for first item
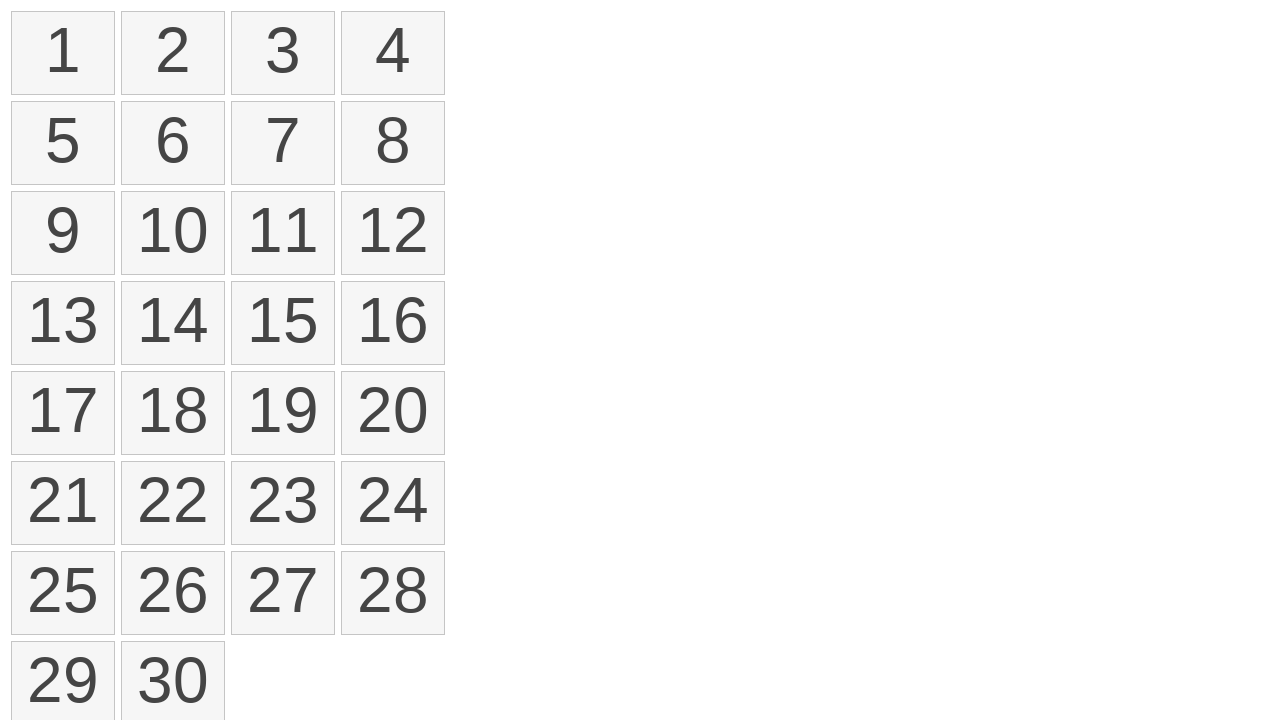

Retrieved bounding box for fourth item
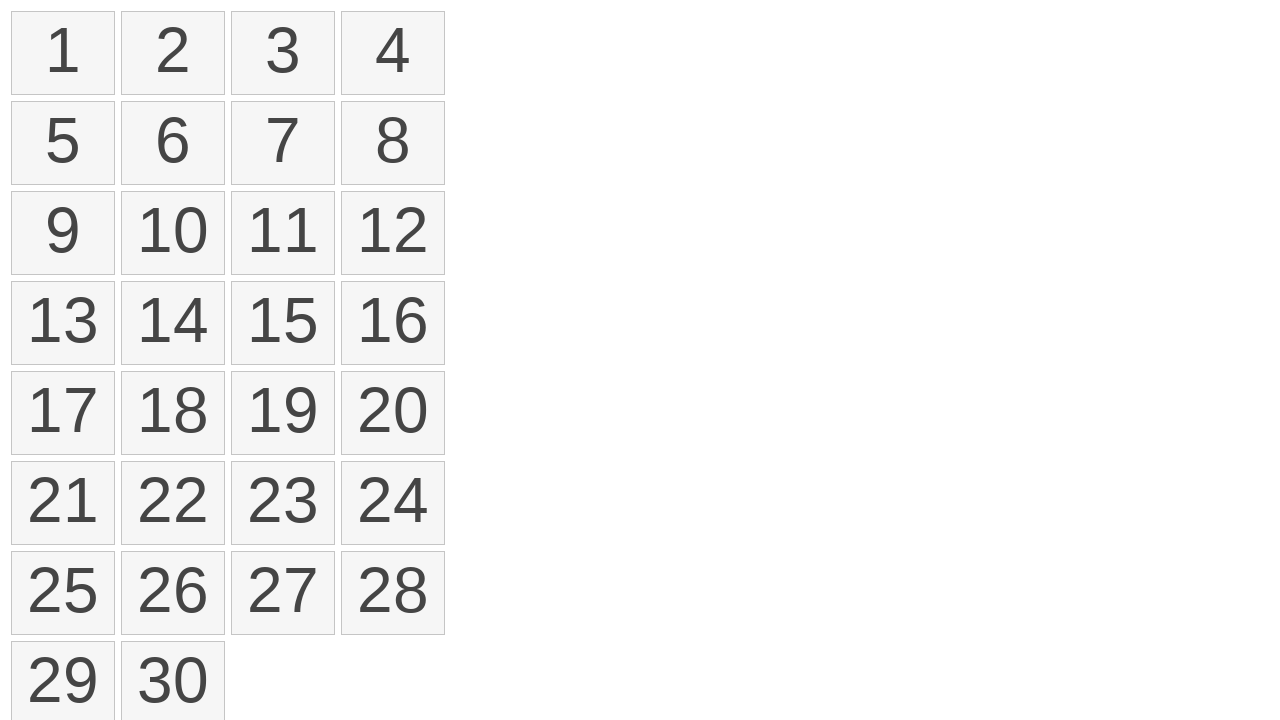

Moved mouse to center of first item at (63, 53)
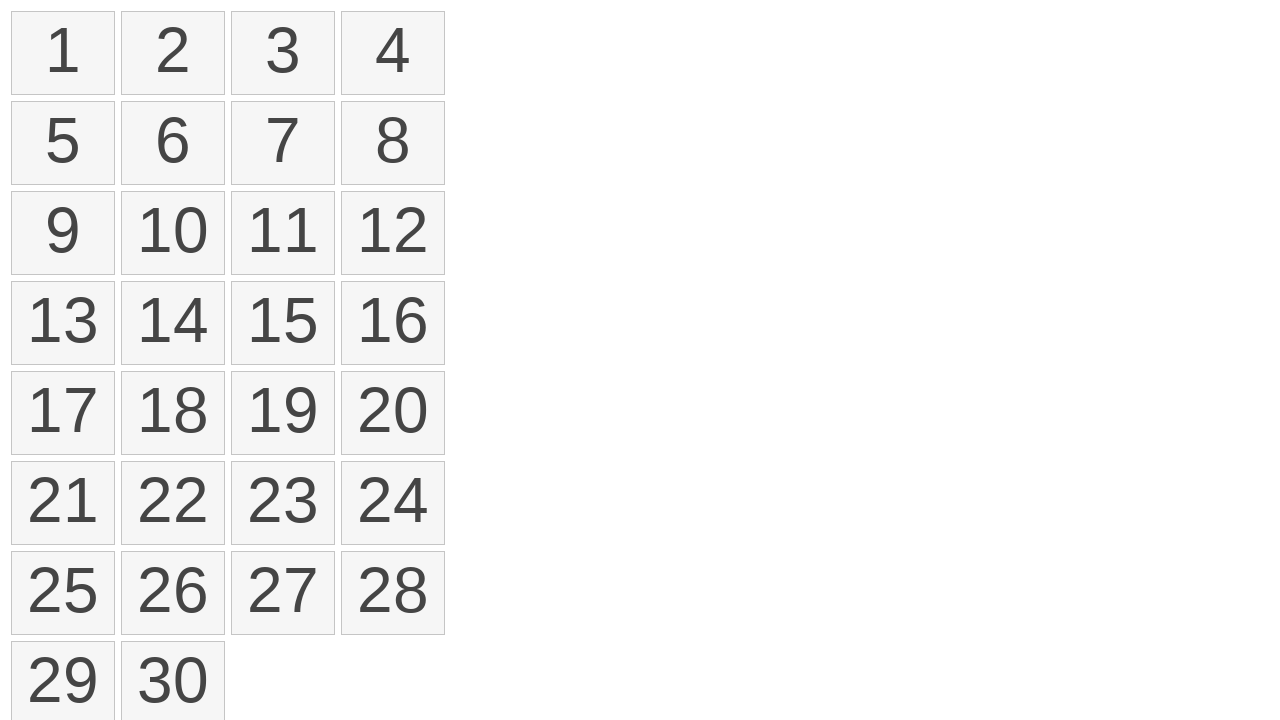

Pressed mouse button down at first item at (63, 53)
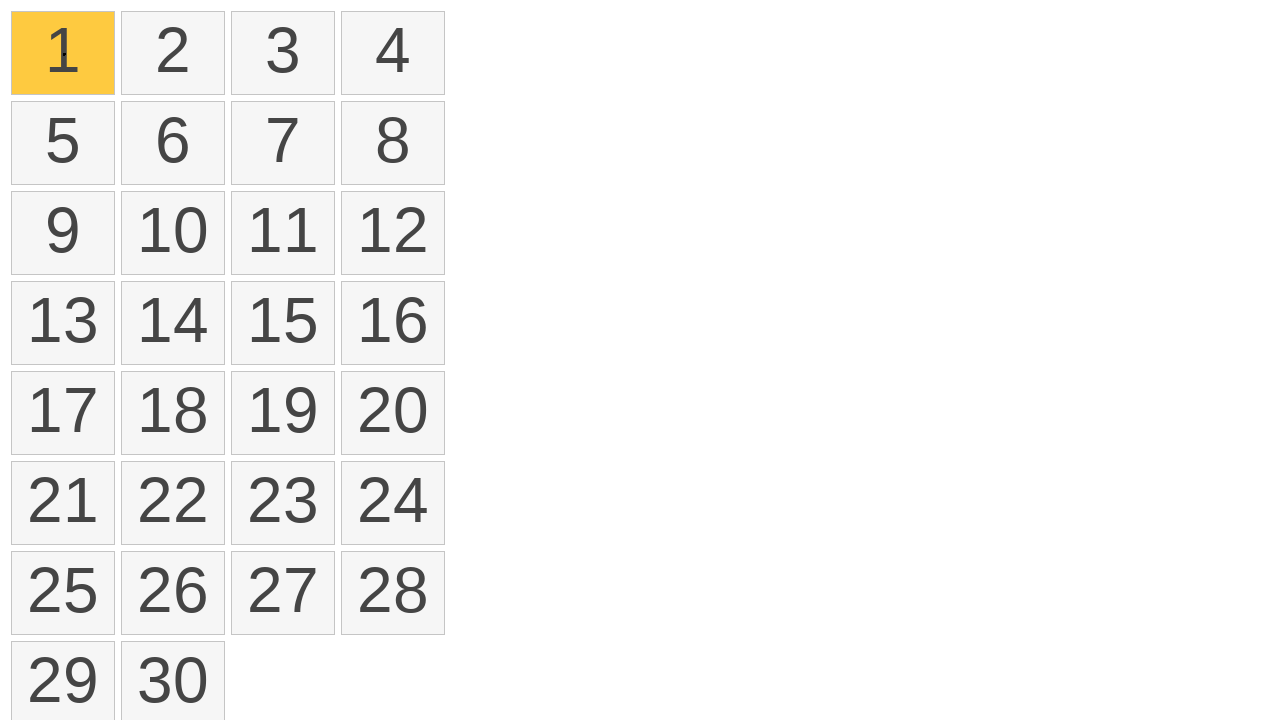

Dragged mouse to center of fourth item at (393, 53)
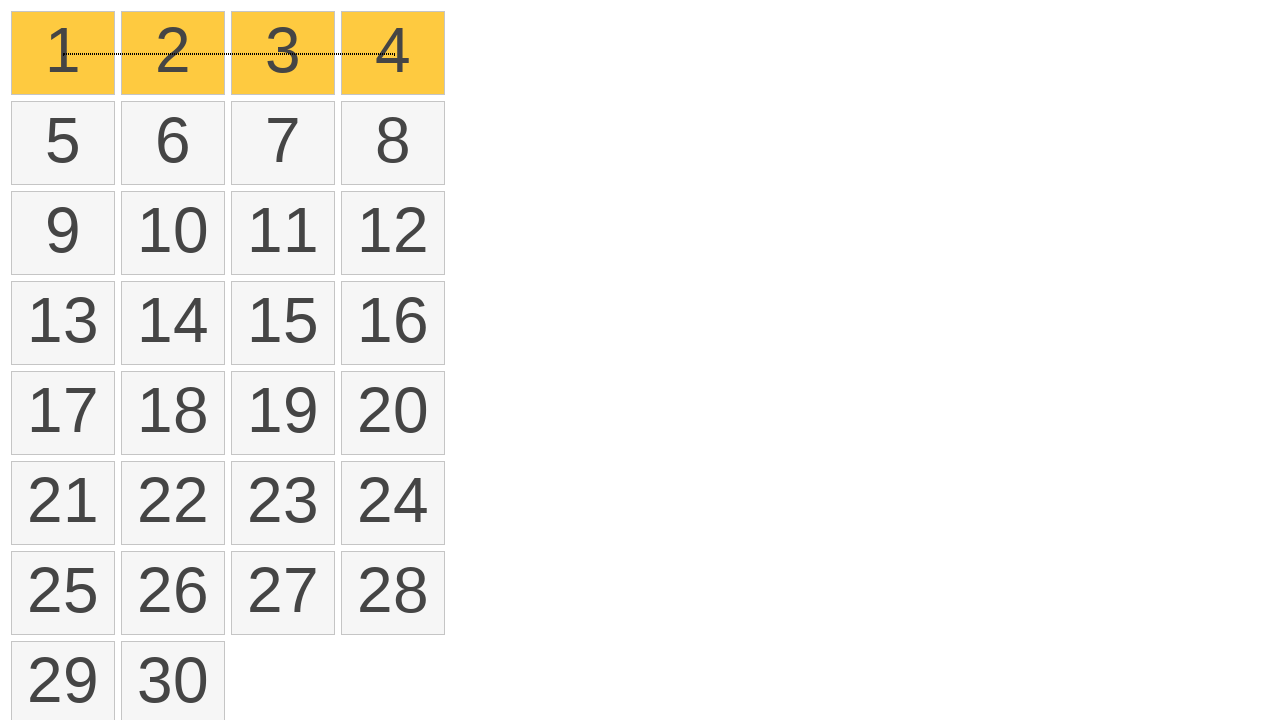

Released mouse button to complete drag selection at (393, 53)
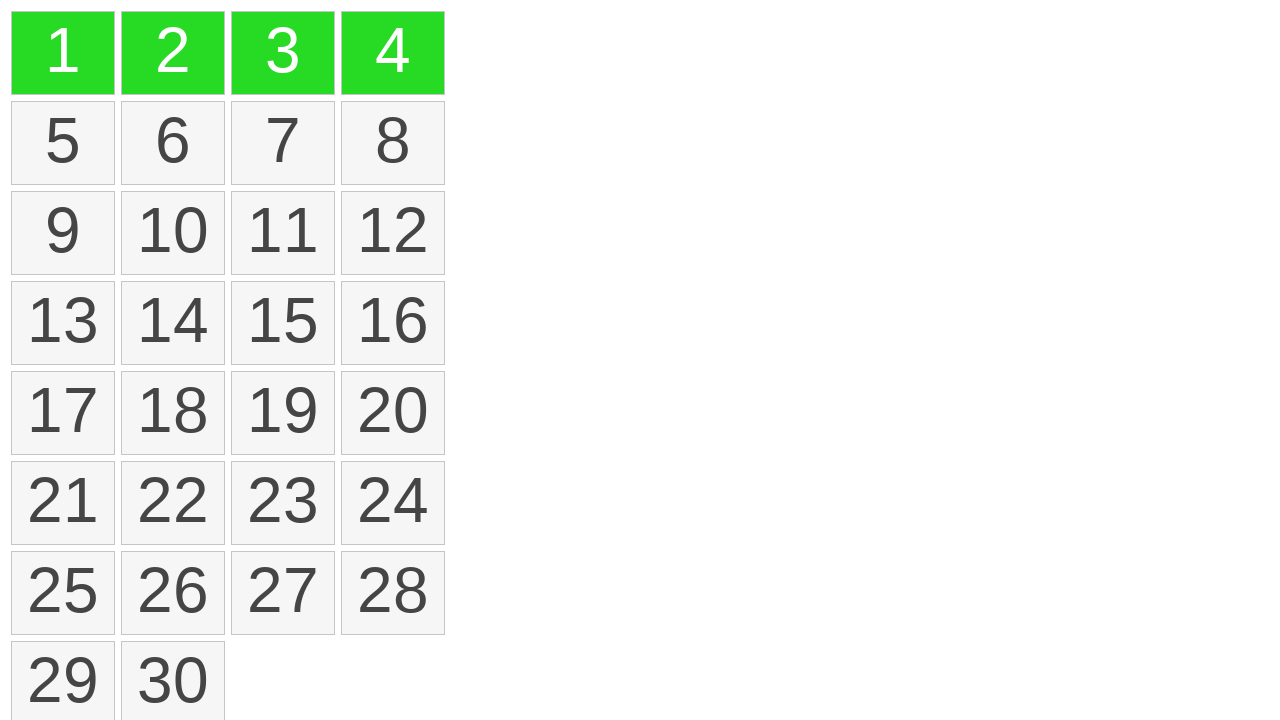

Verified that selected items are highlighted with ui-selected class
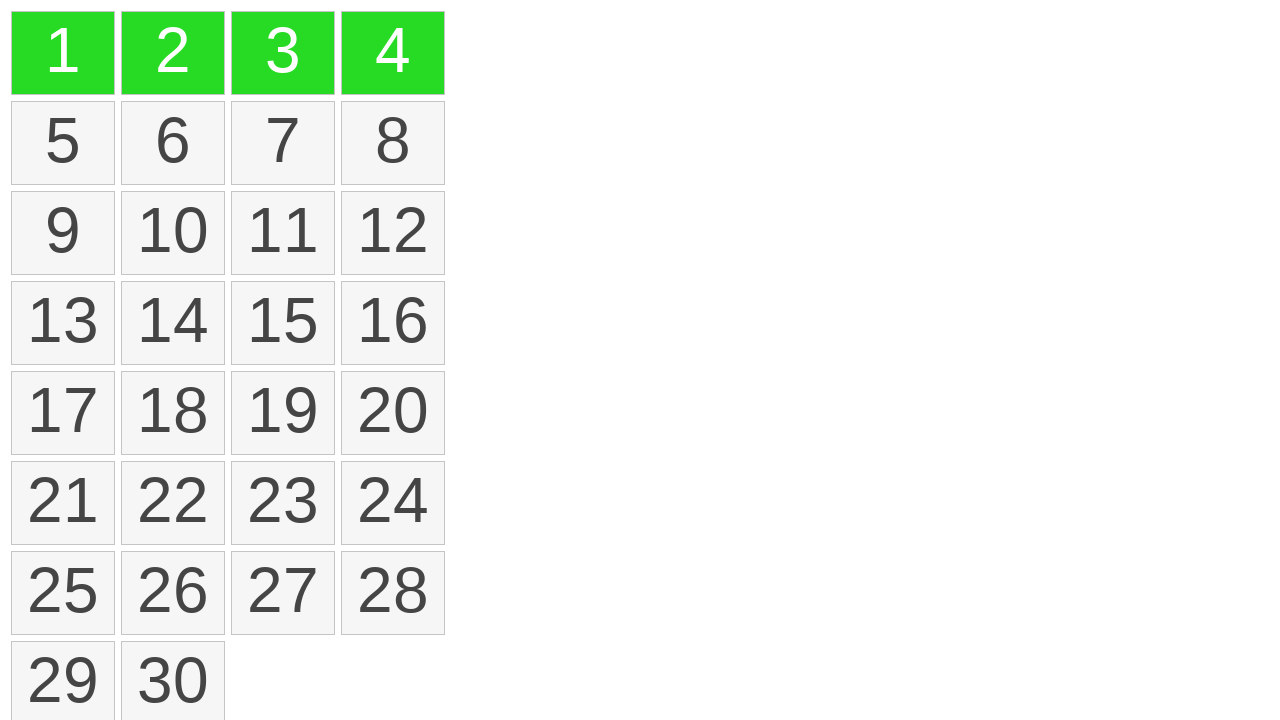

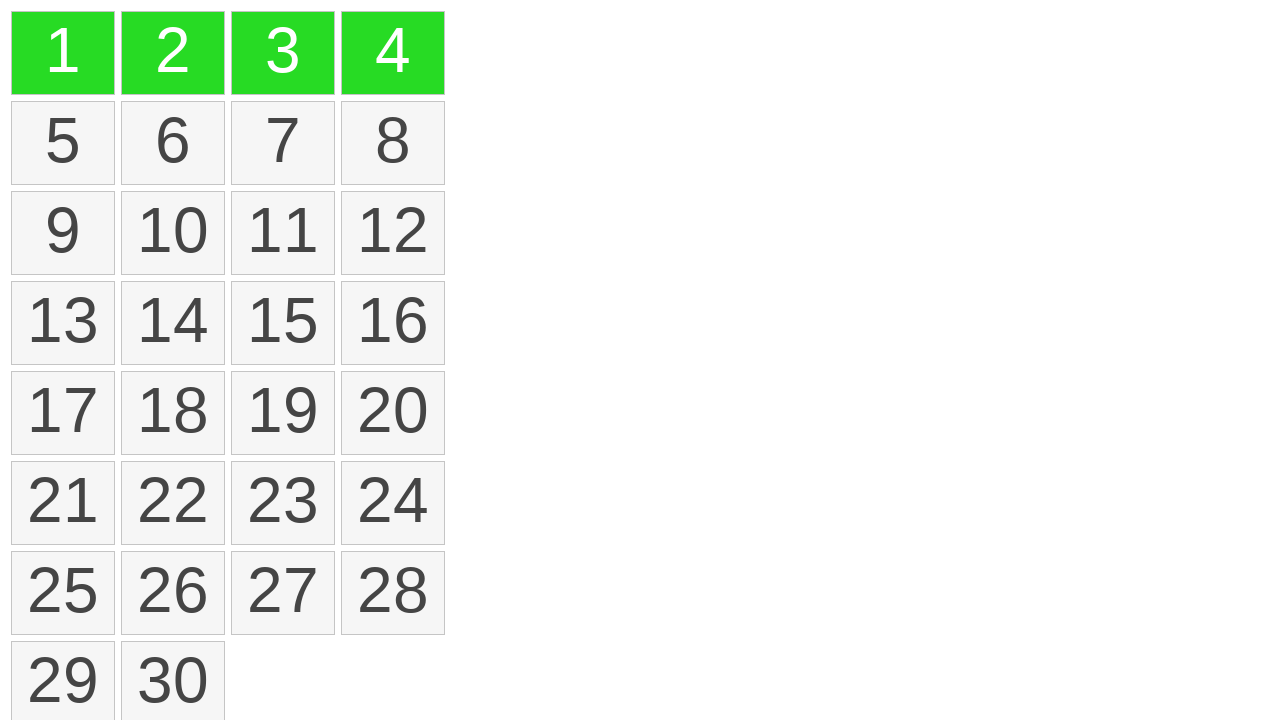